Tests multi-select dropdown functionality by selecting options using different methods (by index, by value, by visible text) and verifying the selected options.

Starting URL: https://omayo.blogspot.com/

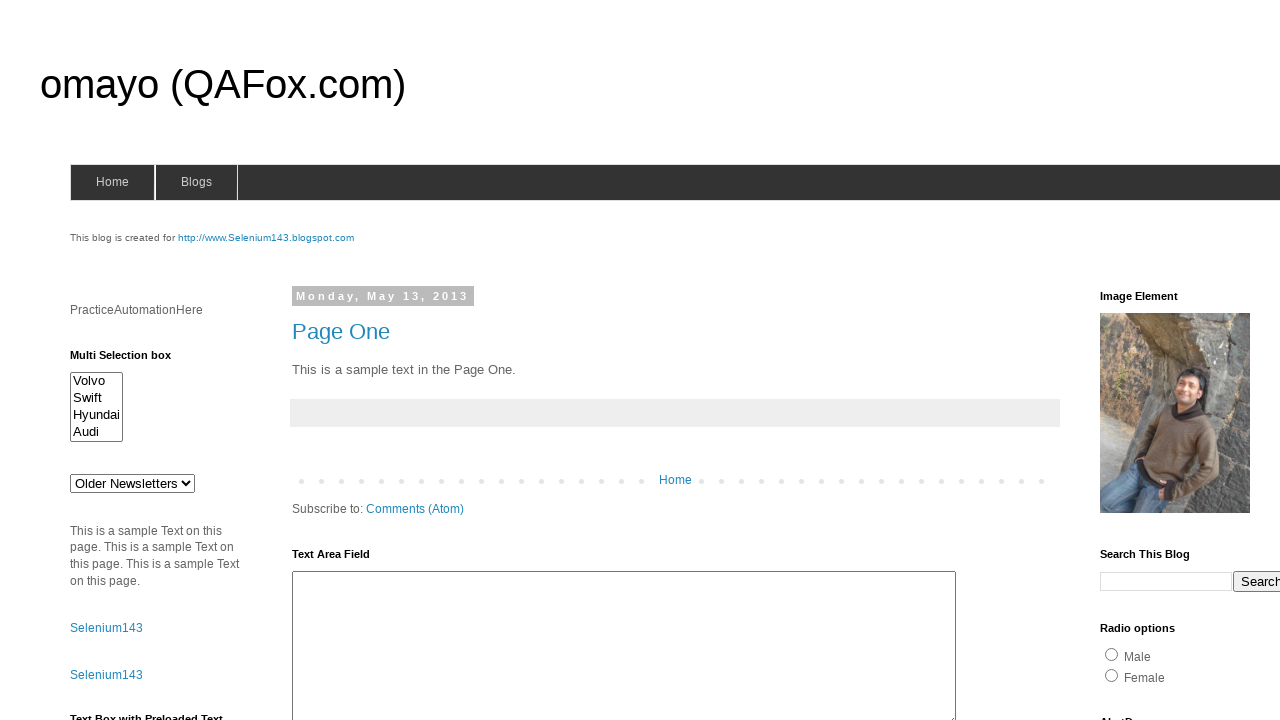

Located multi-select dropdown element with id 'multiselect1'
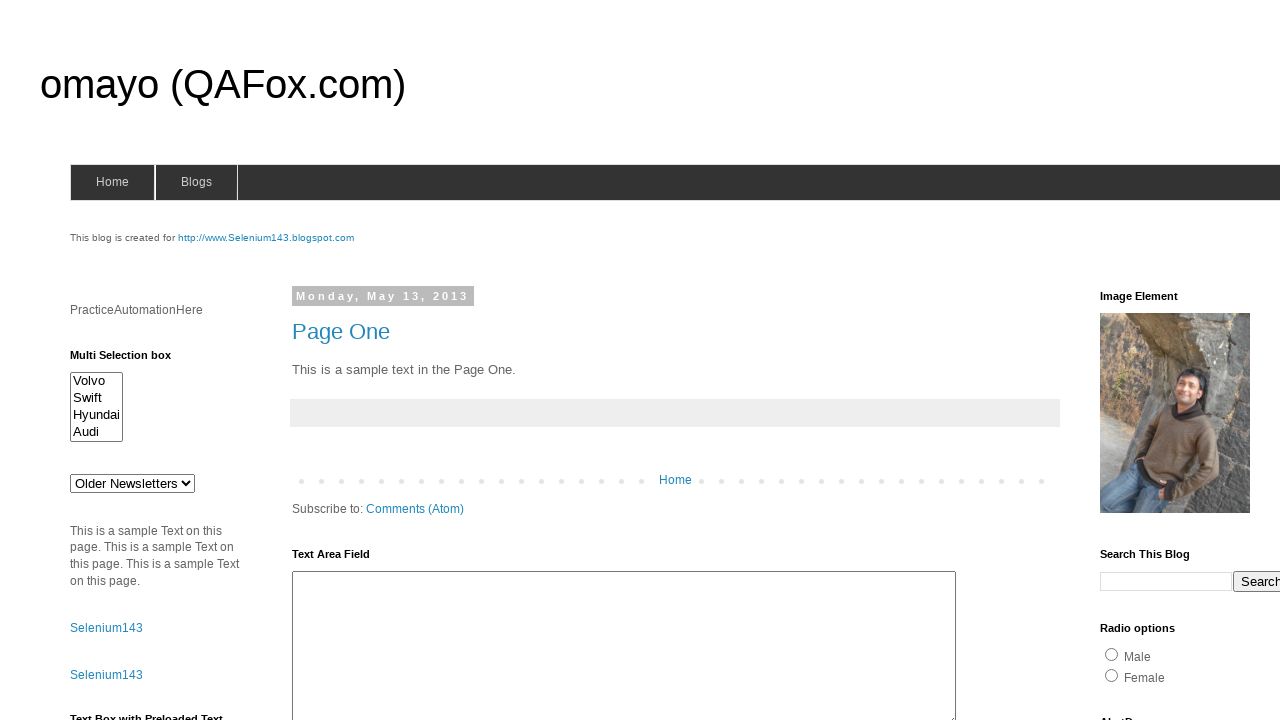

Multi-select dropdown became visible
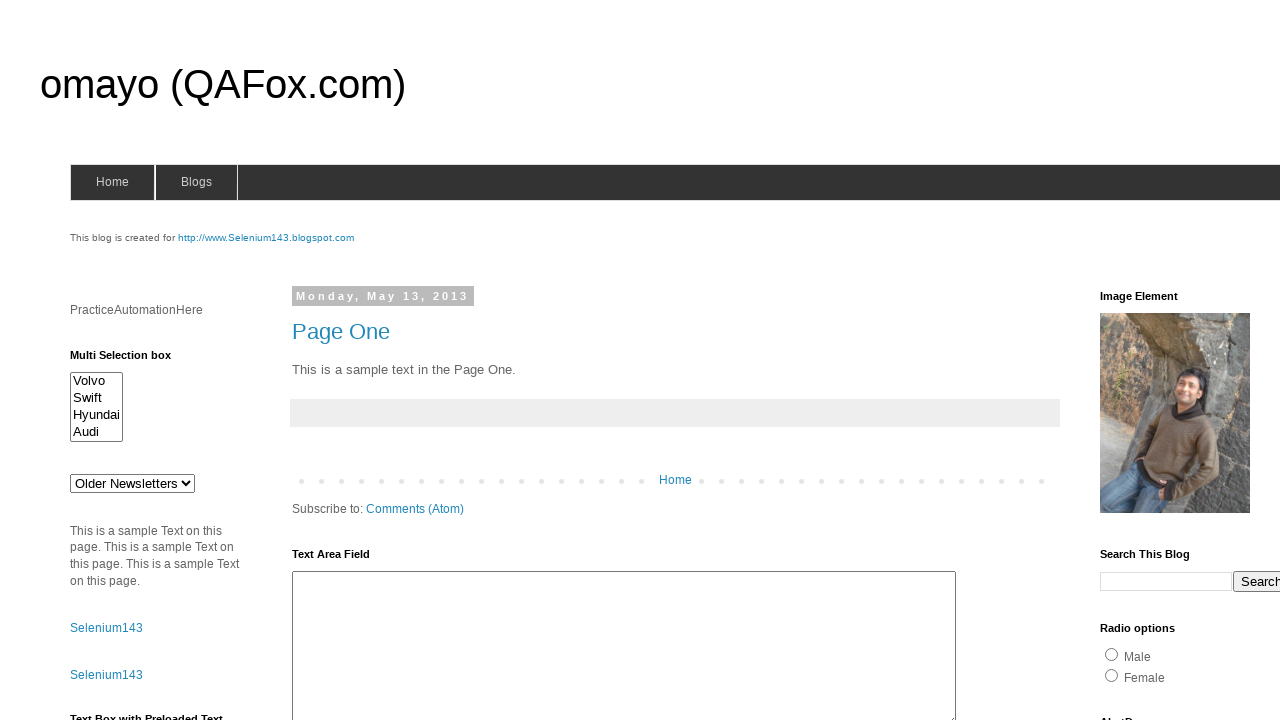

Selected first option by index (index 0) on #multiselect1
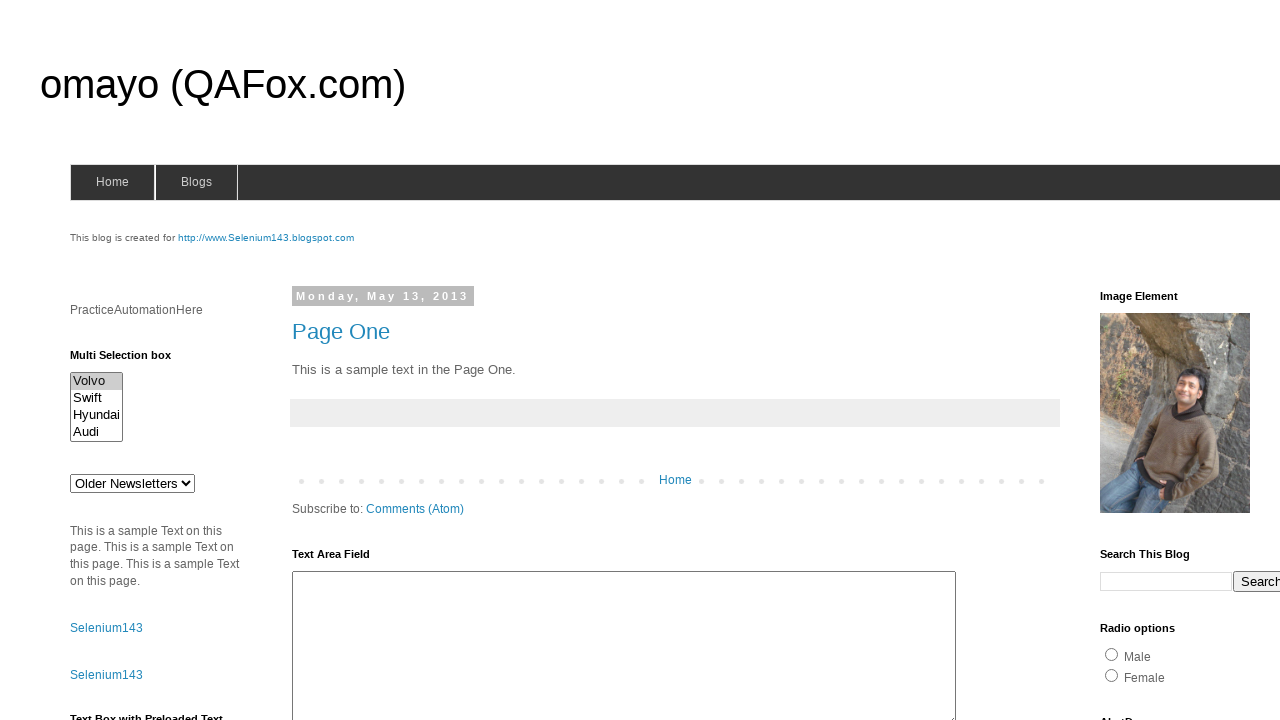

Waited 1000ms between selections
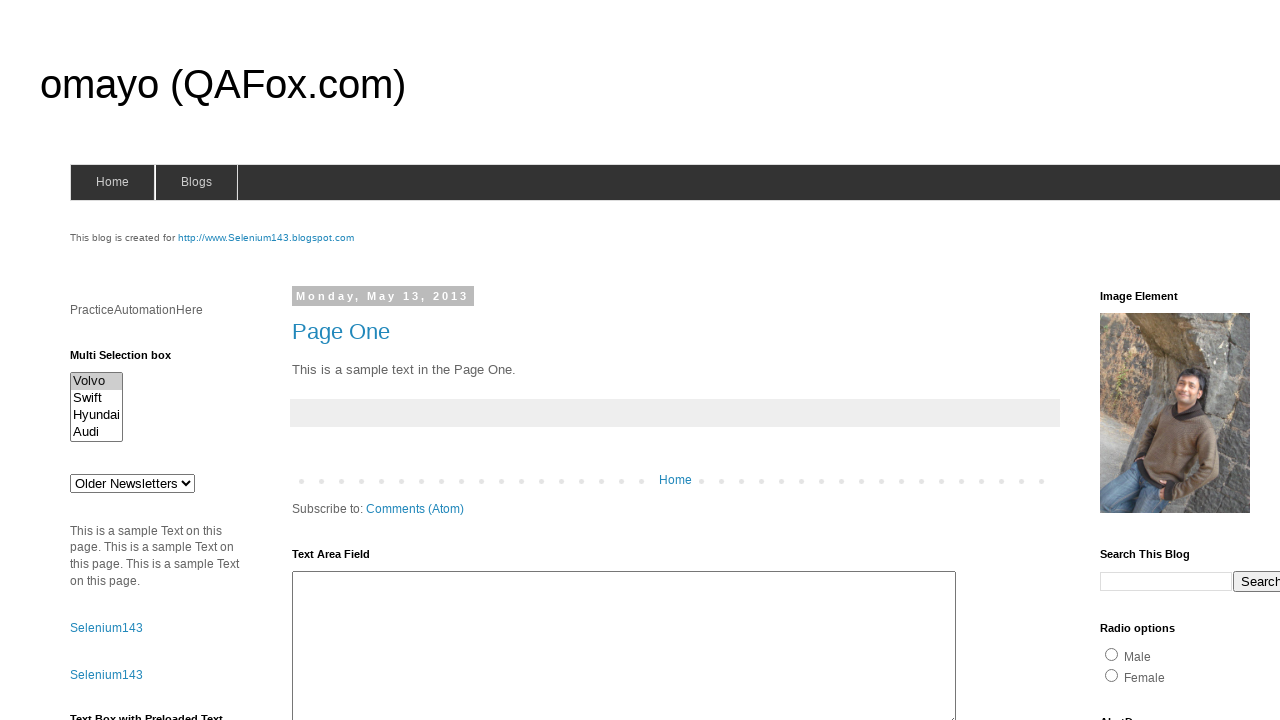

Selected option by value 'swiftx' on #multiselect1
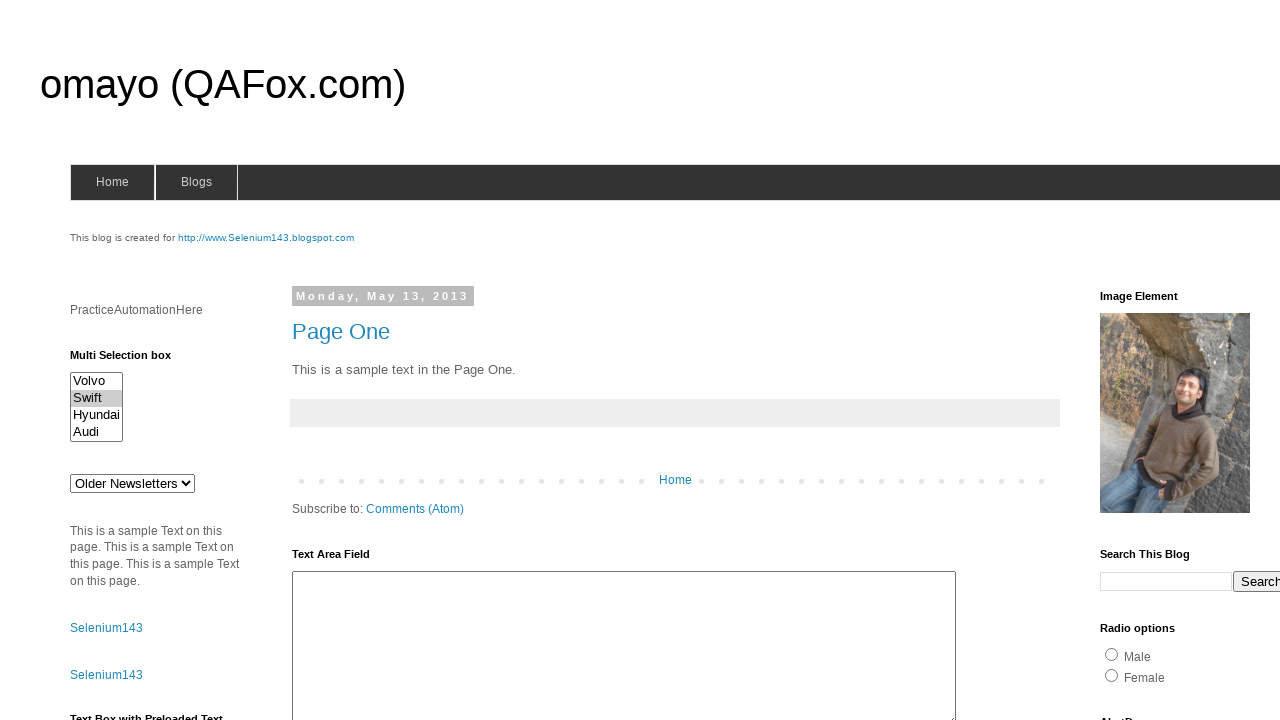

Waited 1000ms between selections
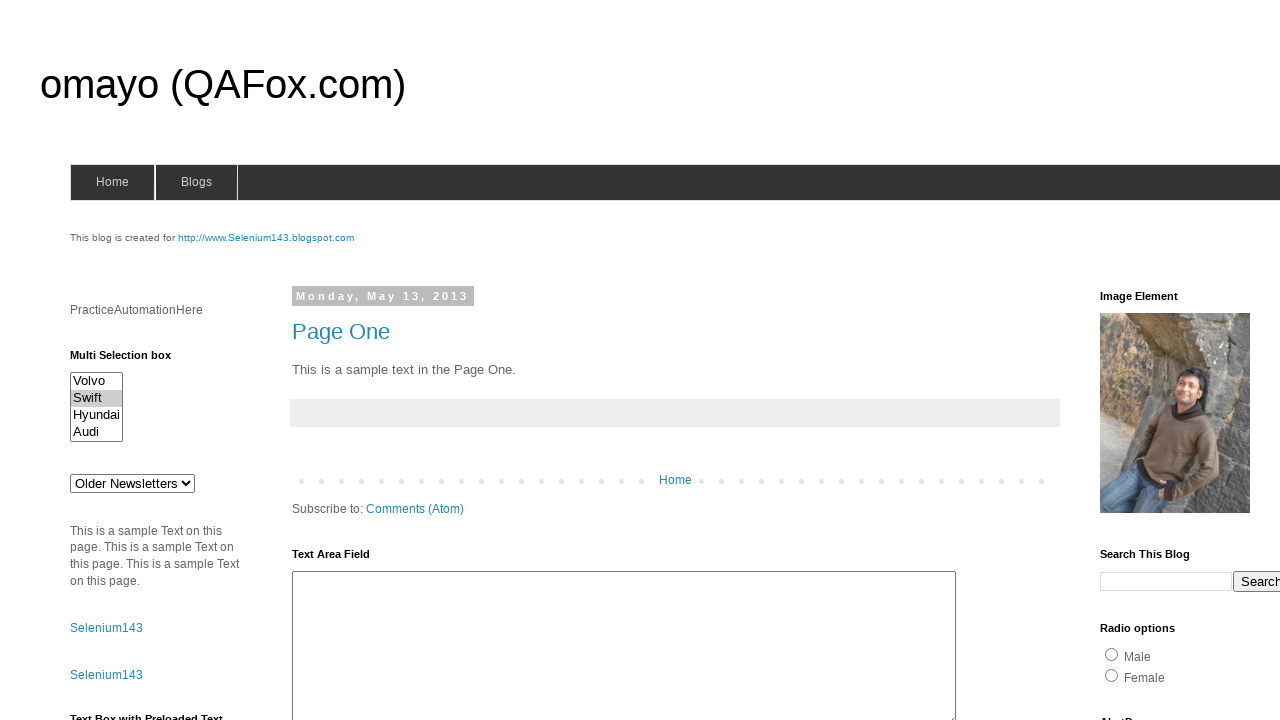

Selected option by visible text 'Hyundai' on #multiselect1
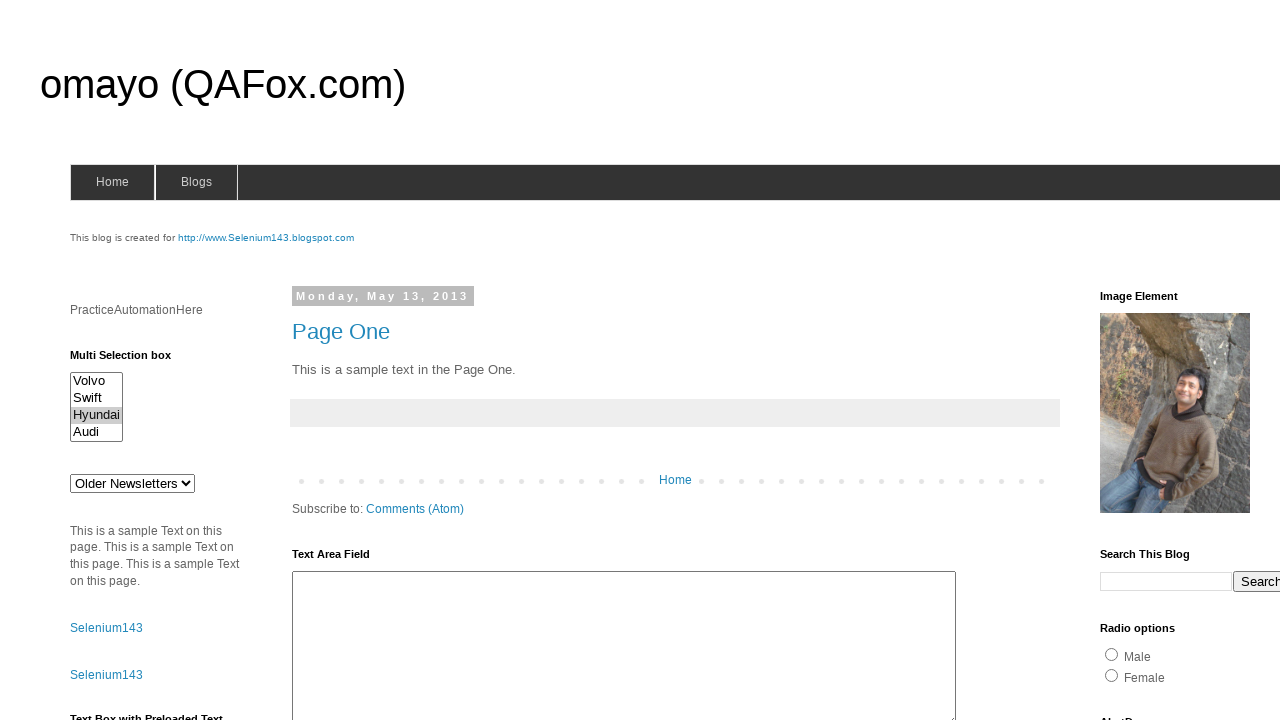

Waited 1000ms for all selections to complete
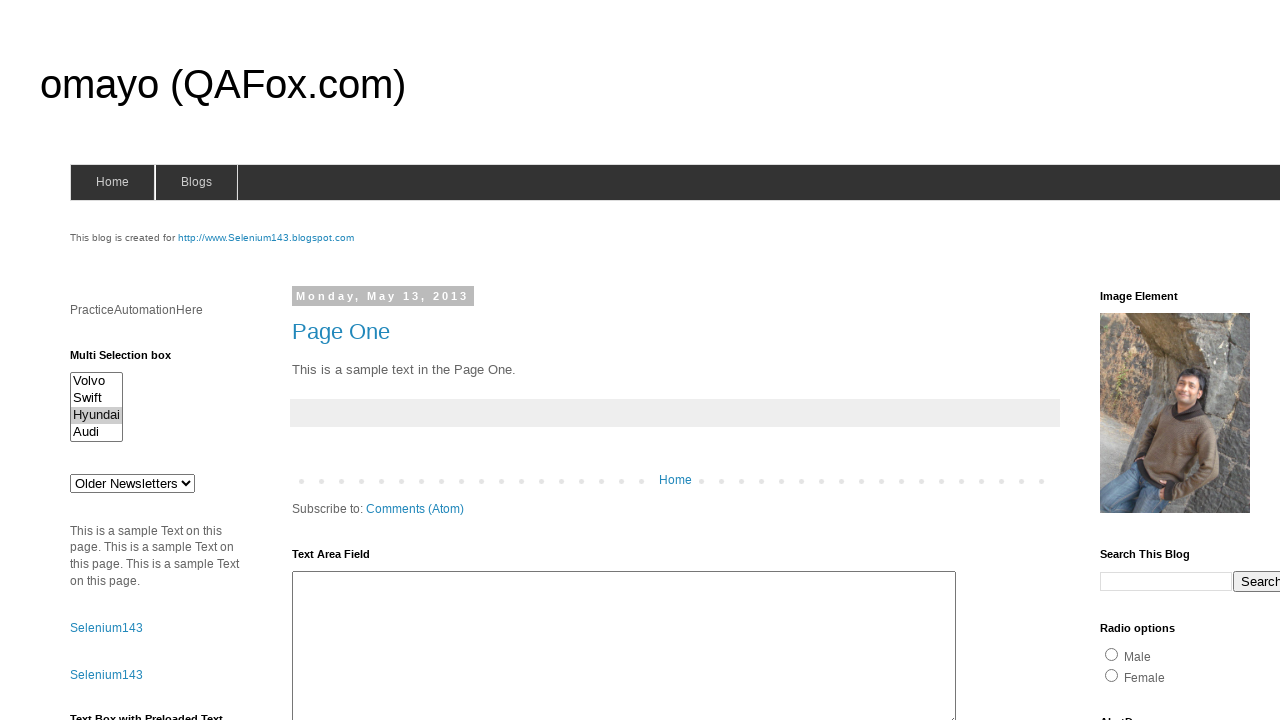

Retrieved list of all selected options from dropdown
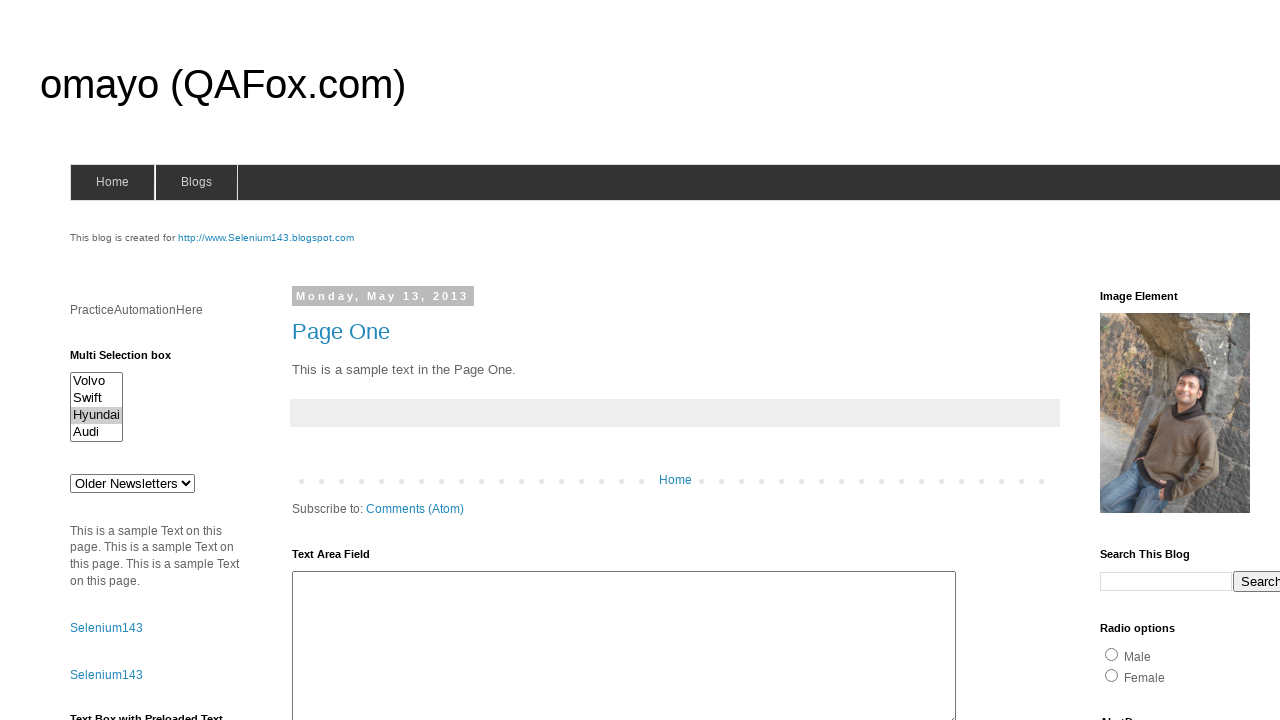

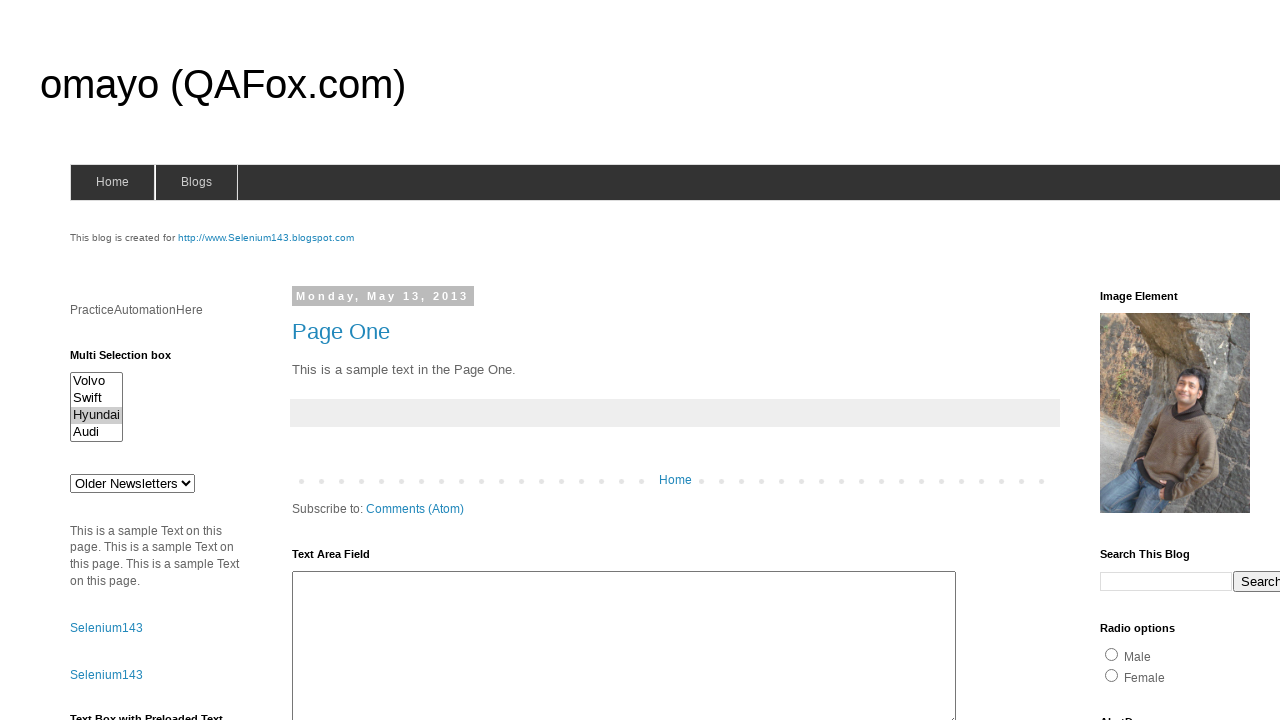